Tests element highlighting by navigating to a page with a large table and applying a visual highlight (red dashed border) to a specific element to verify it can be located and styled via JavaScript execution.

Starting URL: http://the-internet.herokuapp.com/large

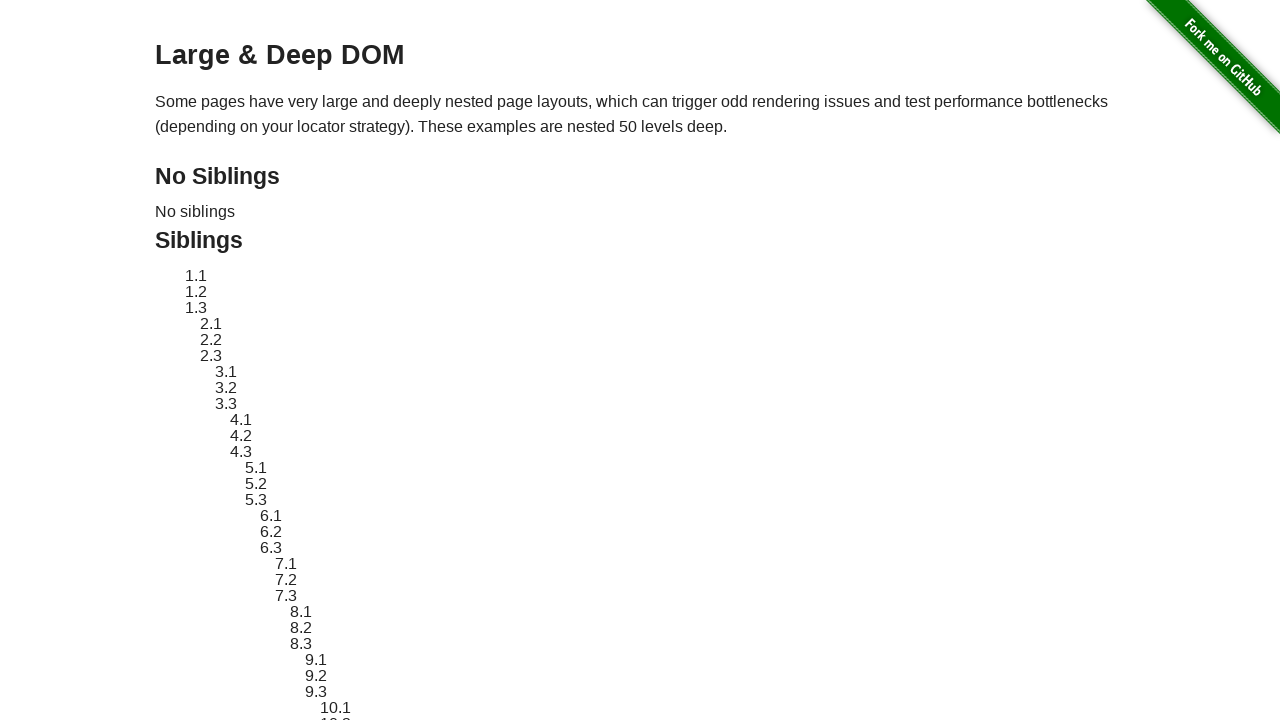

Located target element with ID 'sibling-2.3'
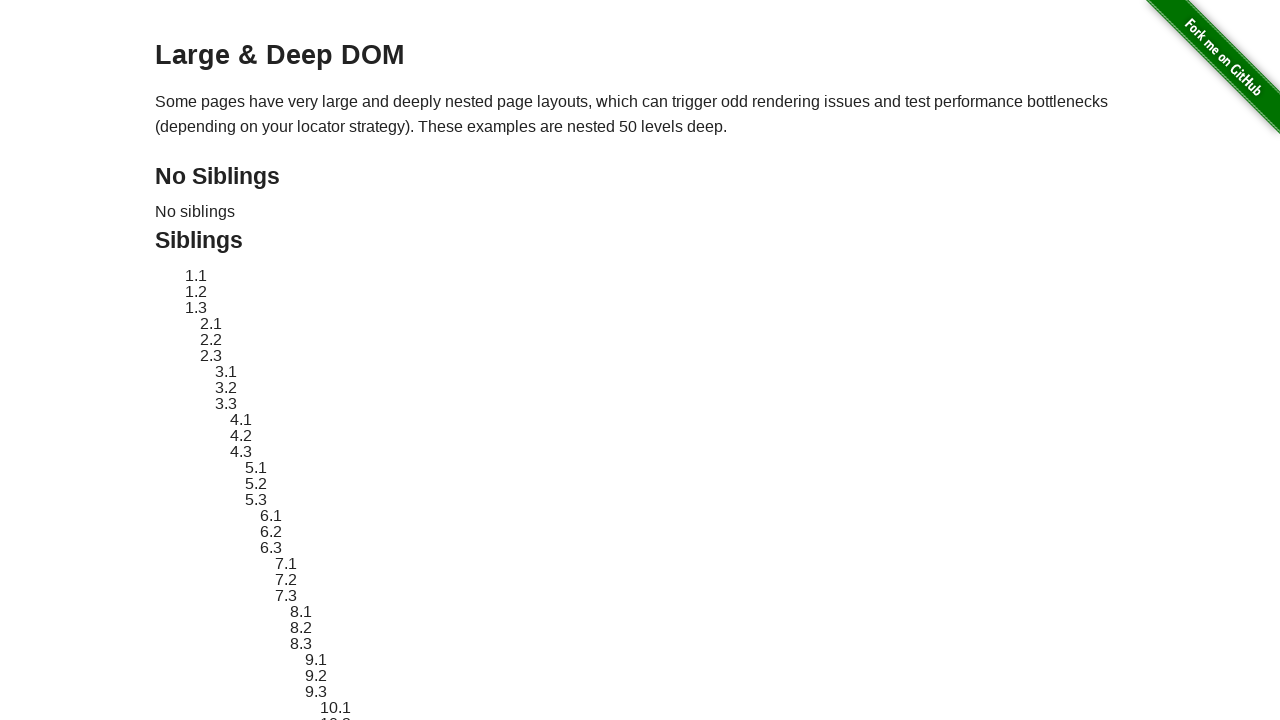

Target element became visible
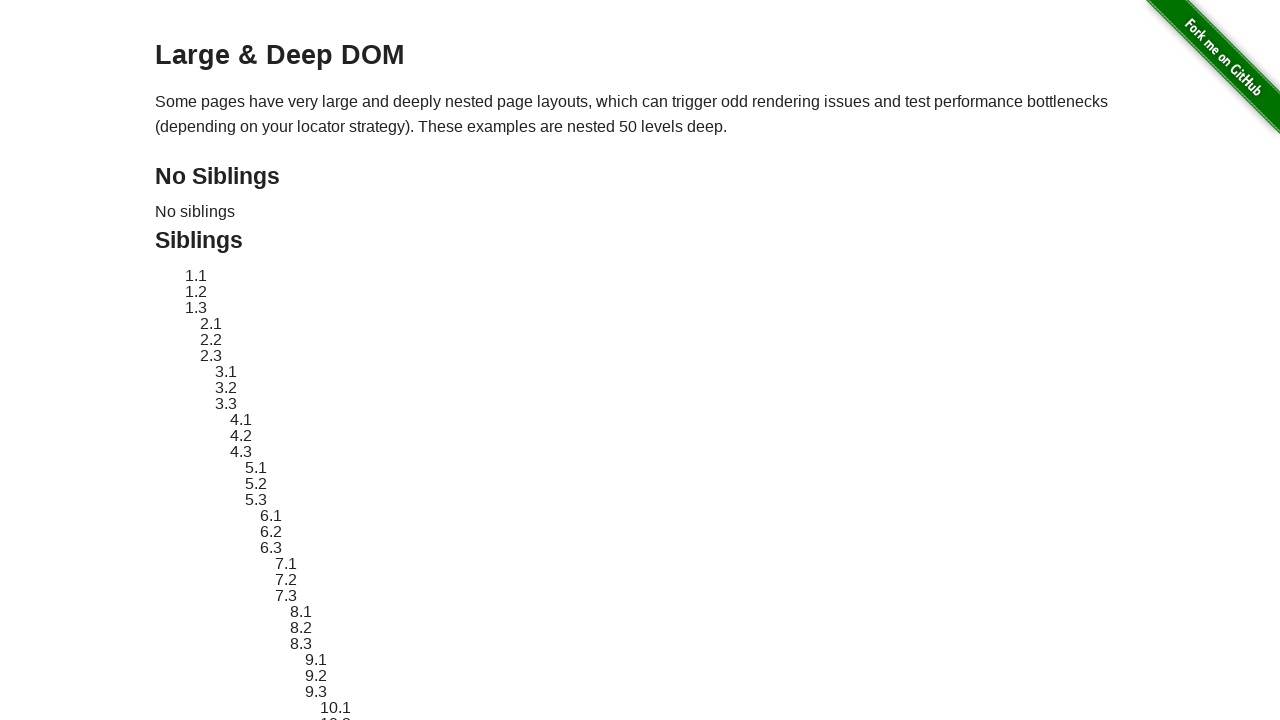

Retrieved original style attribute from target element
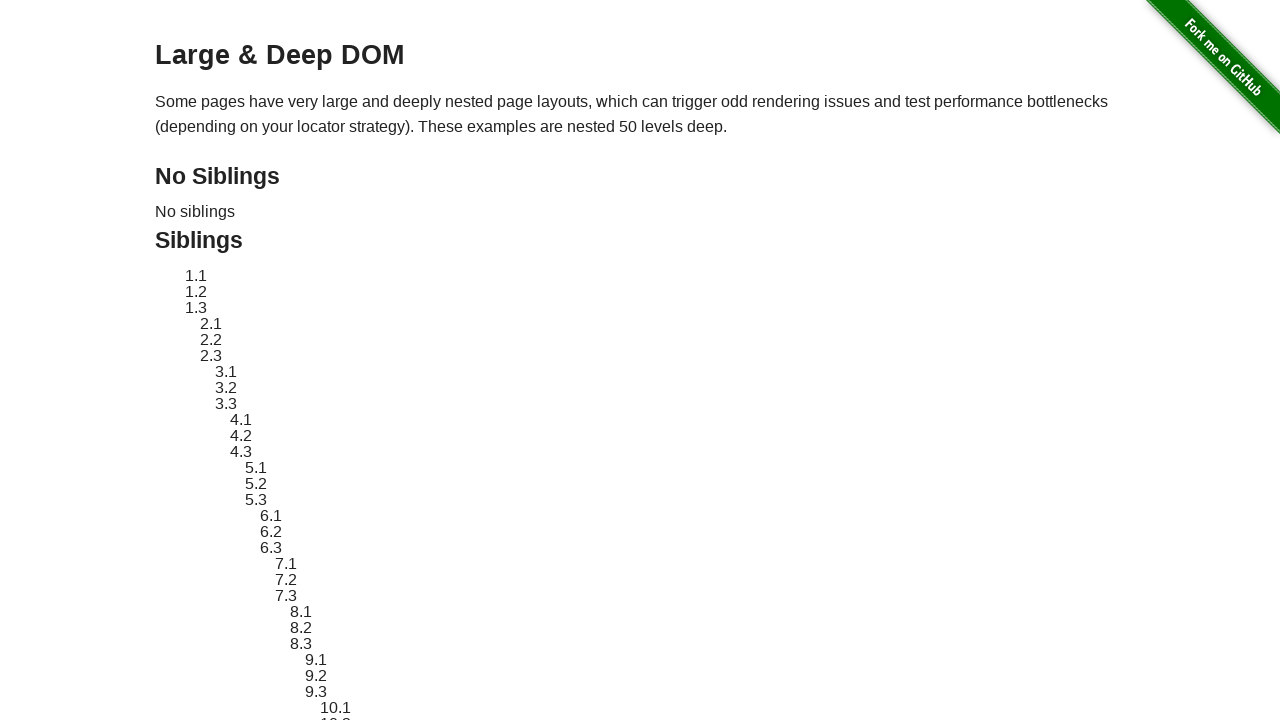

Applied red dashed border highlight to target element via JavaScript
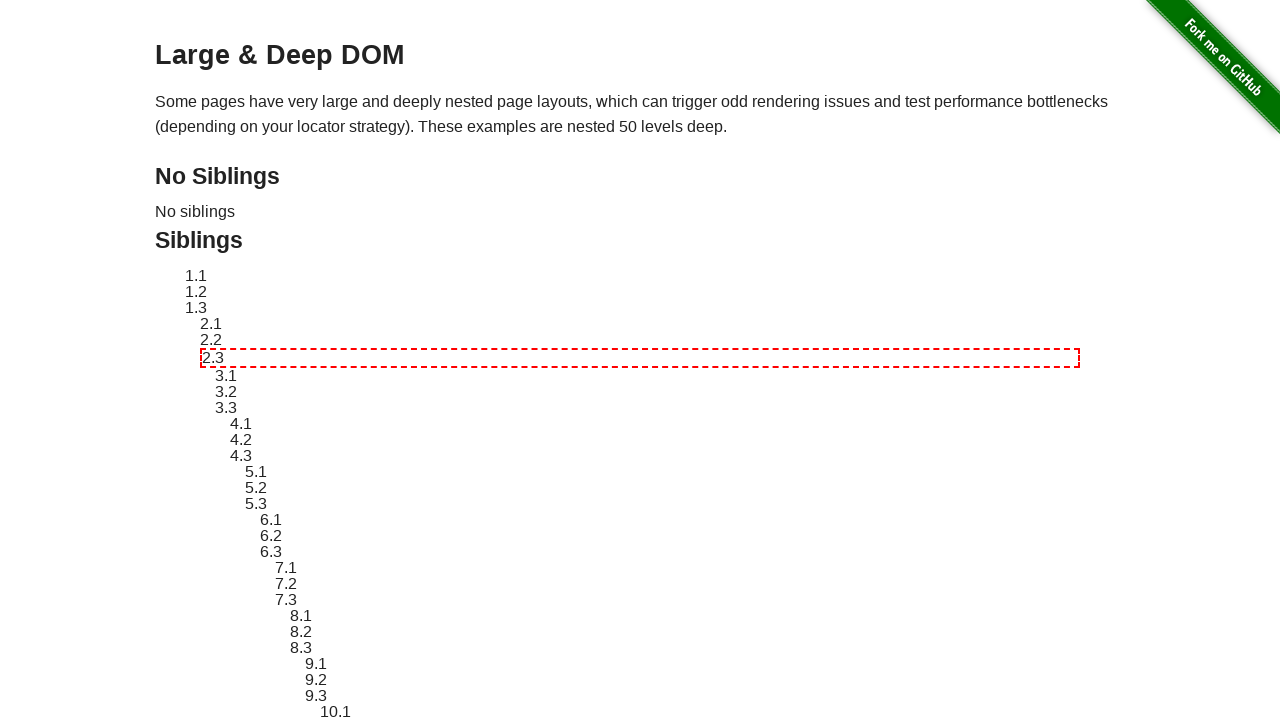

Waited 2 seconds to observe highlight effect
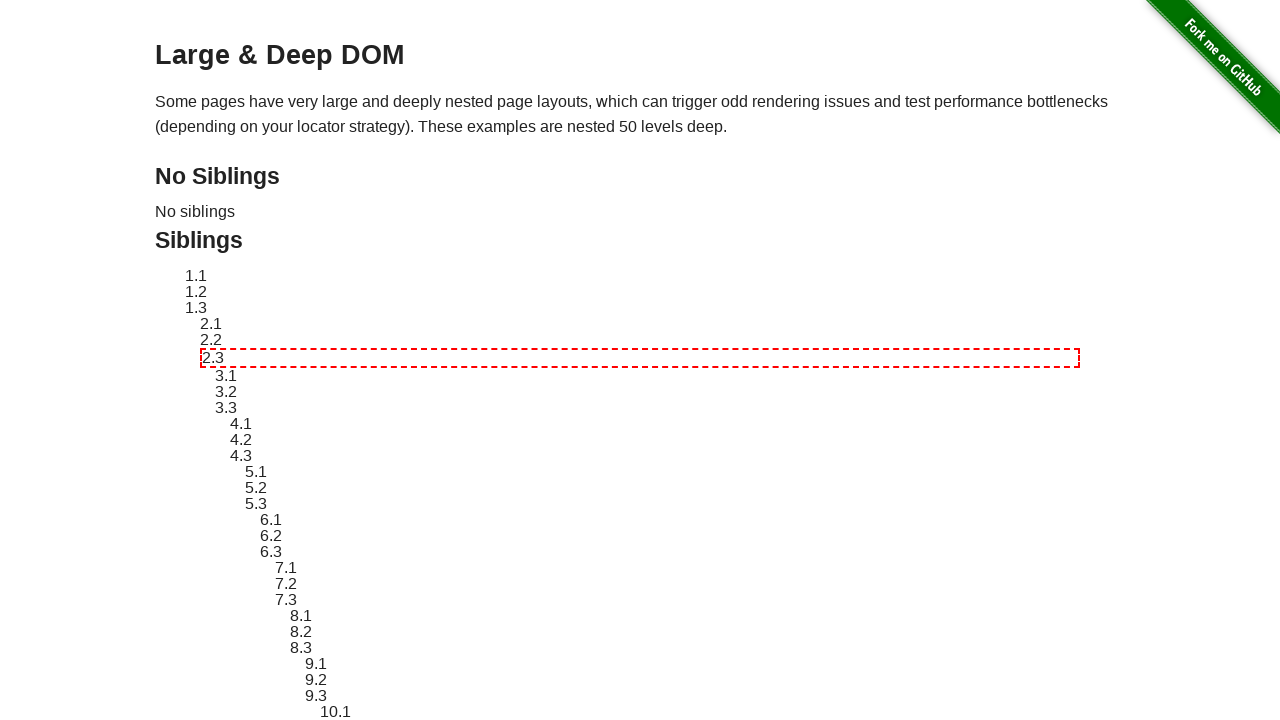

Reverted target element to original style
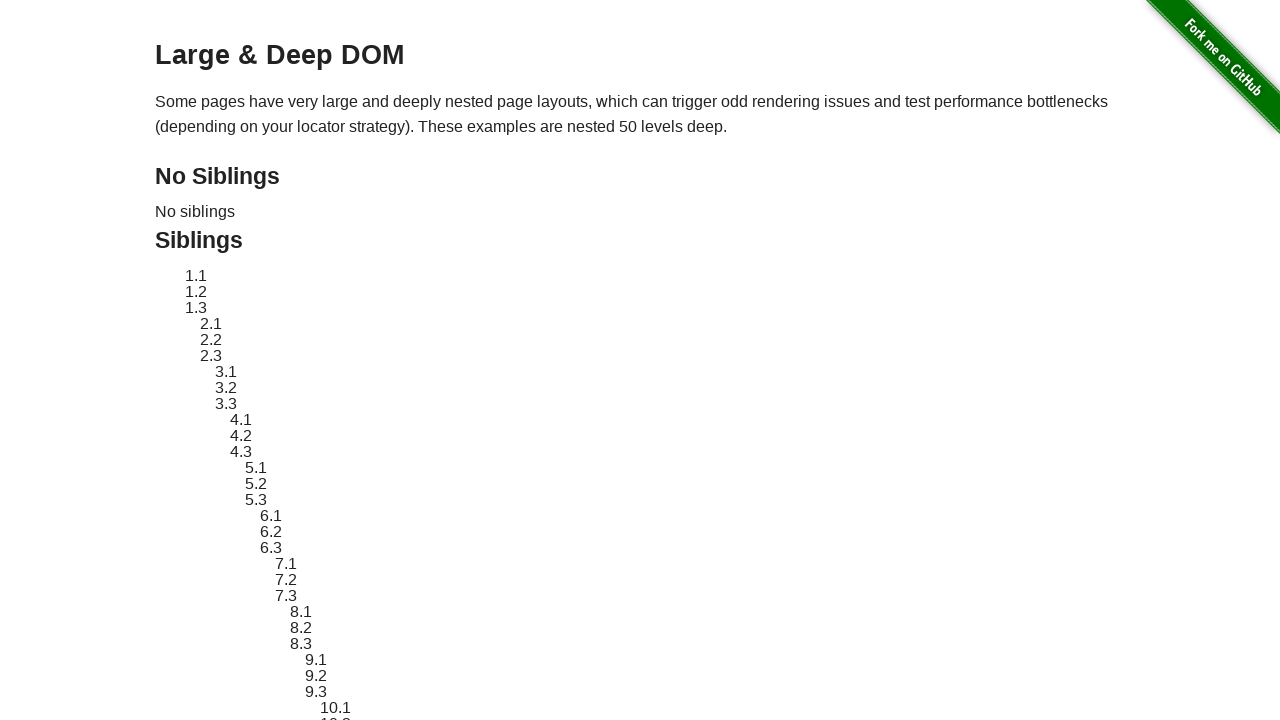

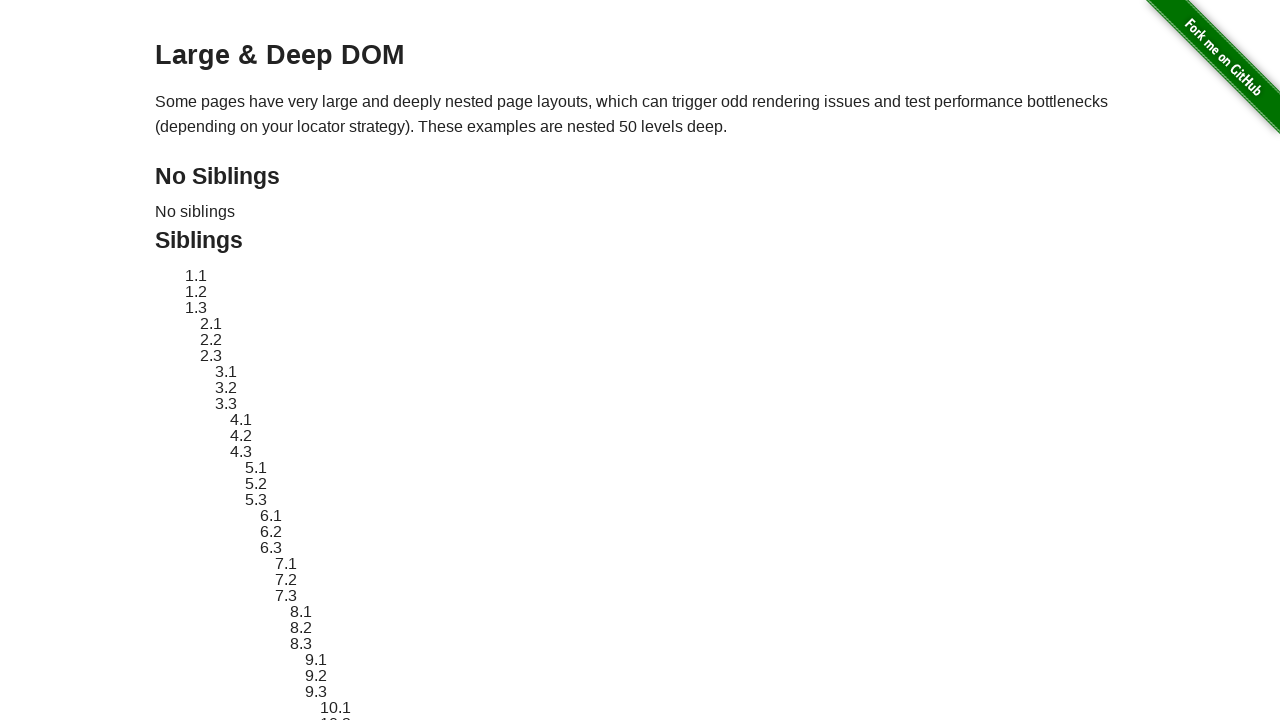